Tests the Swavlamban Card application tracking flow by selecting the mobile number option, entering a phone number, submitting the form, and verifying that the results table appears.

Starting URL: https://swavlambancard.gov.in/track-your-application

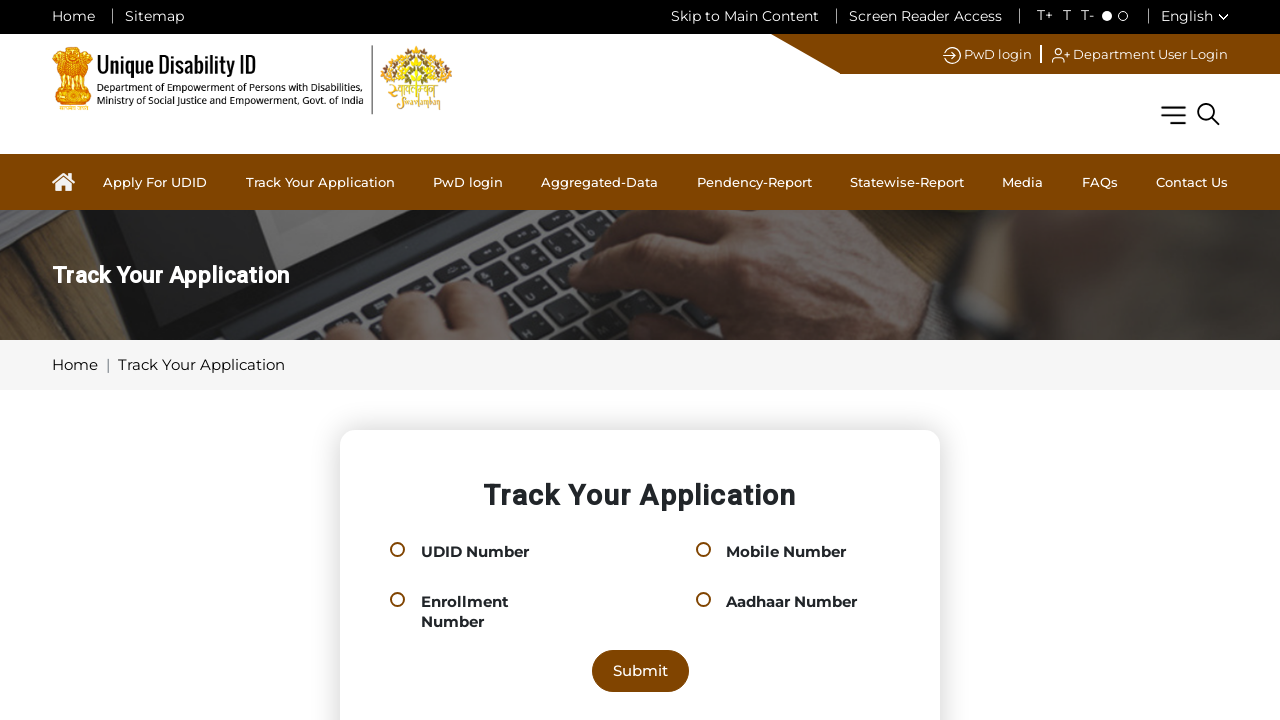

Clicked 'Mobile Number' radio button at (703, 550) on #cat-mobile
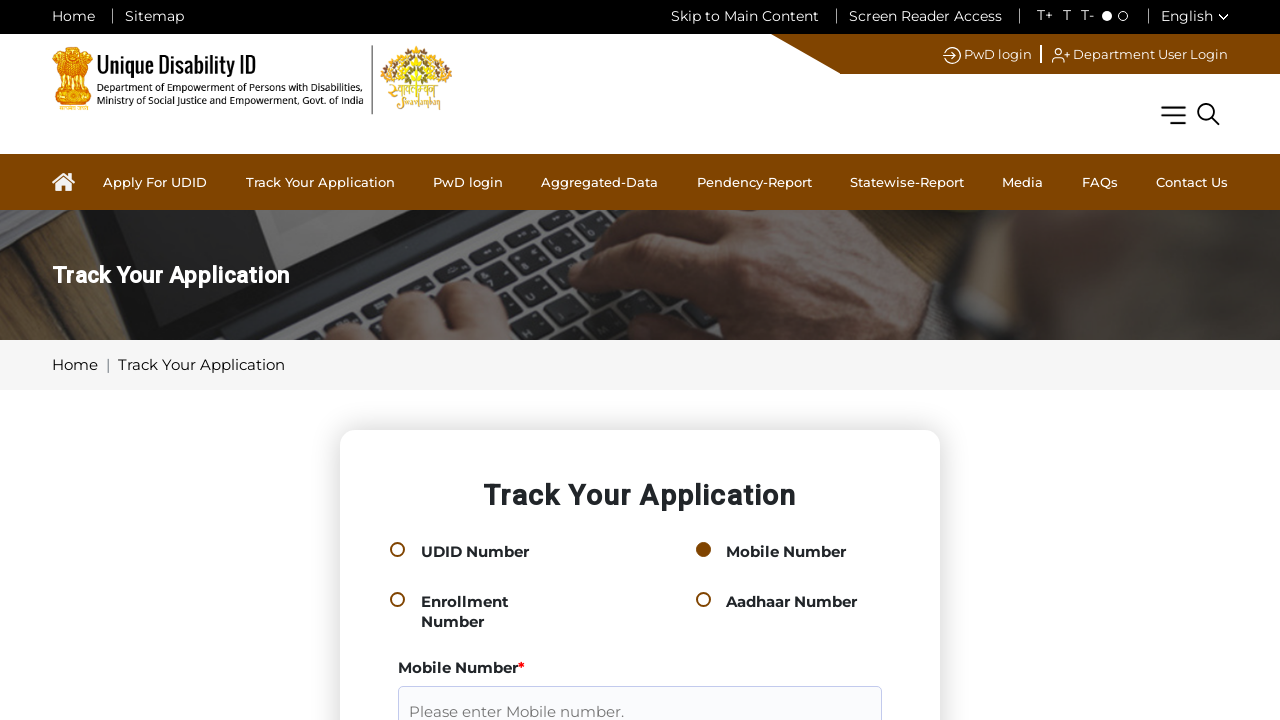

Mobile number input field loaded
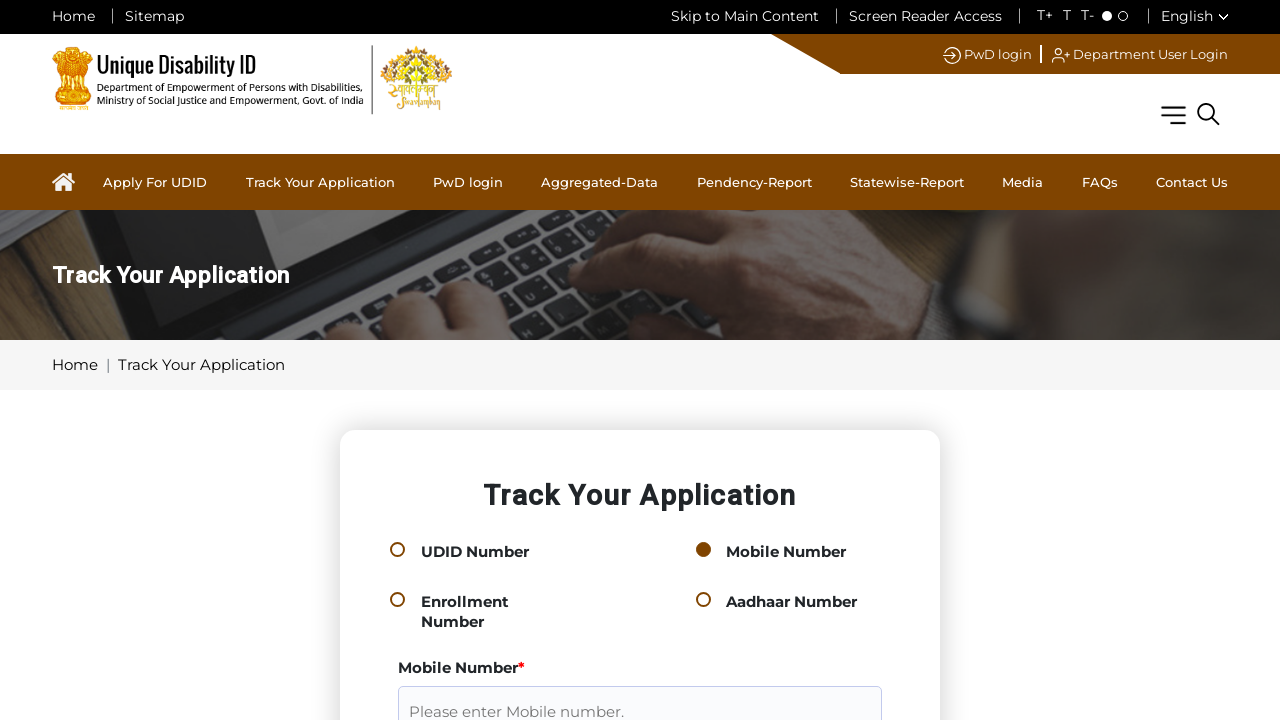

Entered mobile number '9876543210' in the input field on input[formcontrolname="mobile"]
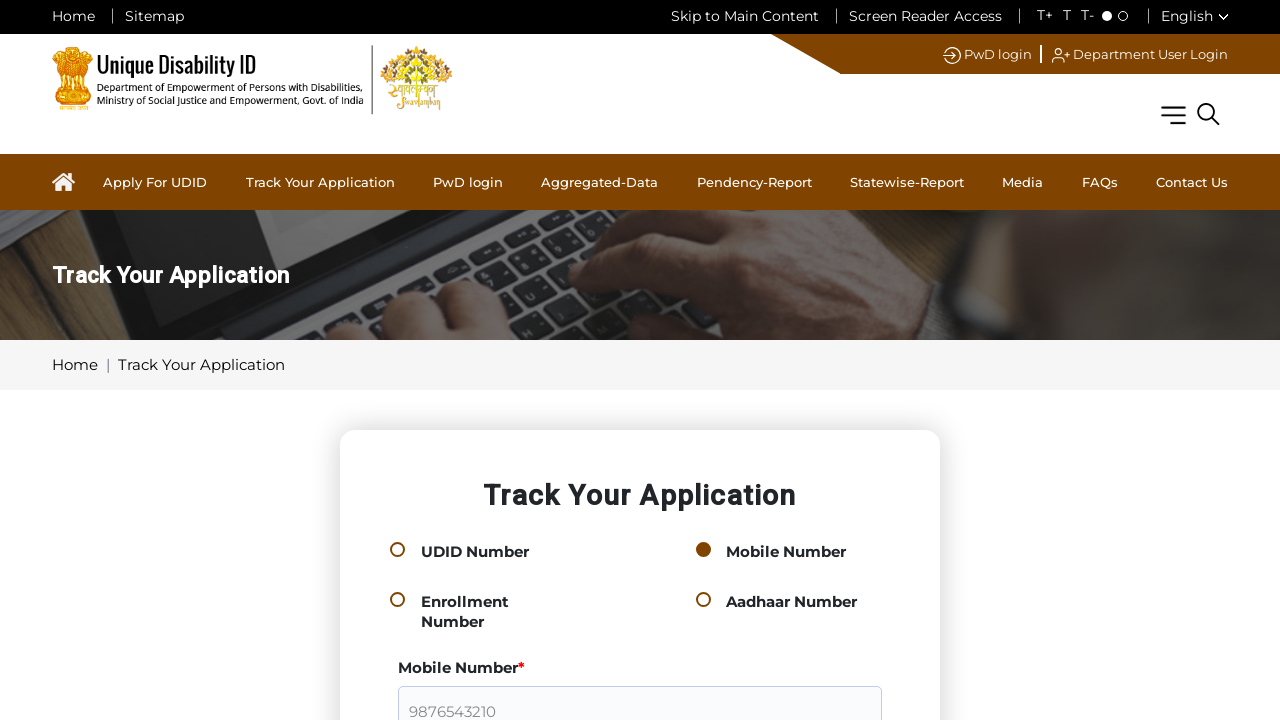

Clicked Submit button to track application at (640, 360) on input[type="submit"][value="Submit"]
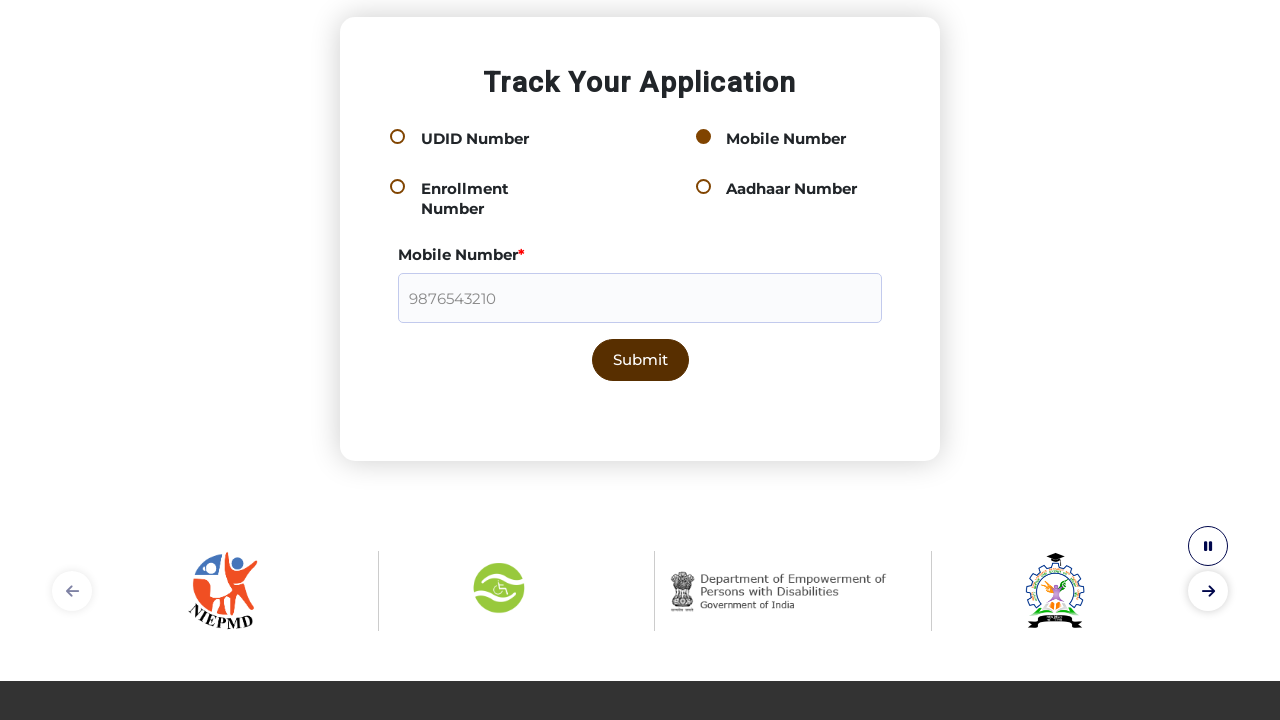

Results table appeared successfully
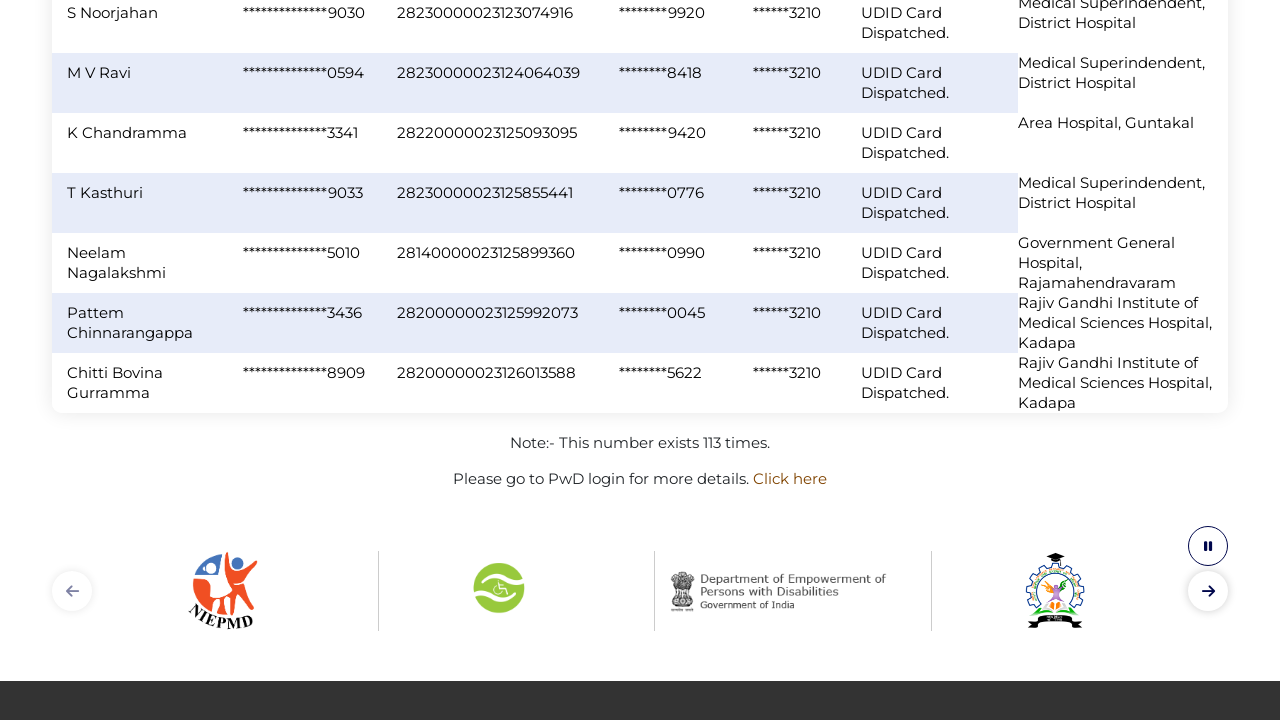

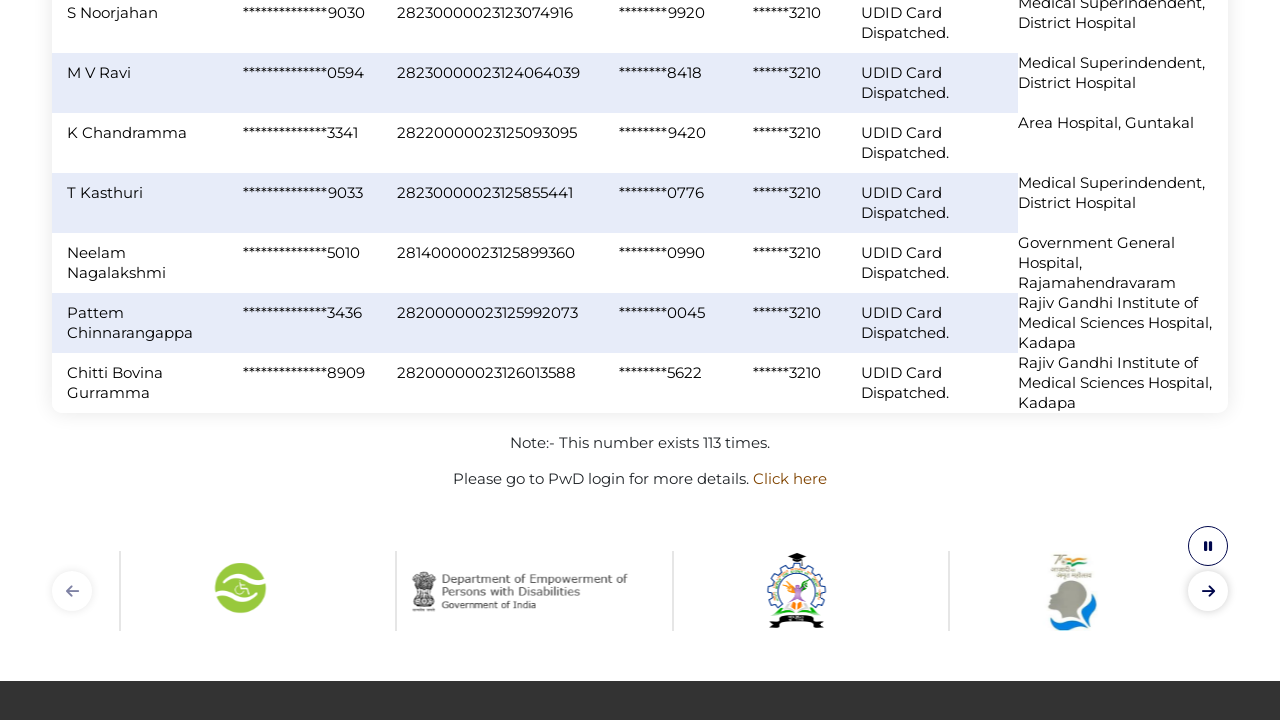